Tests dynamic dropdown selection and navigation to a new URL by selecting a country and then clicking to open a link

Starting URL: https://rahulshettyacademy.com/AutomationPractice/

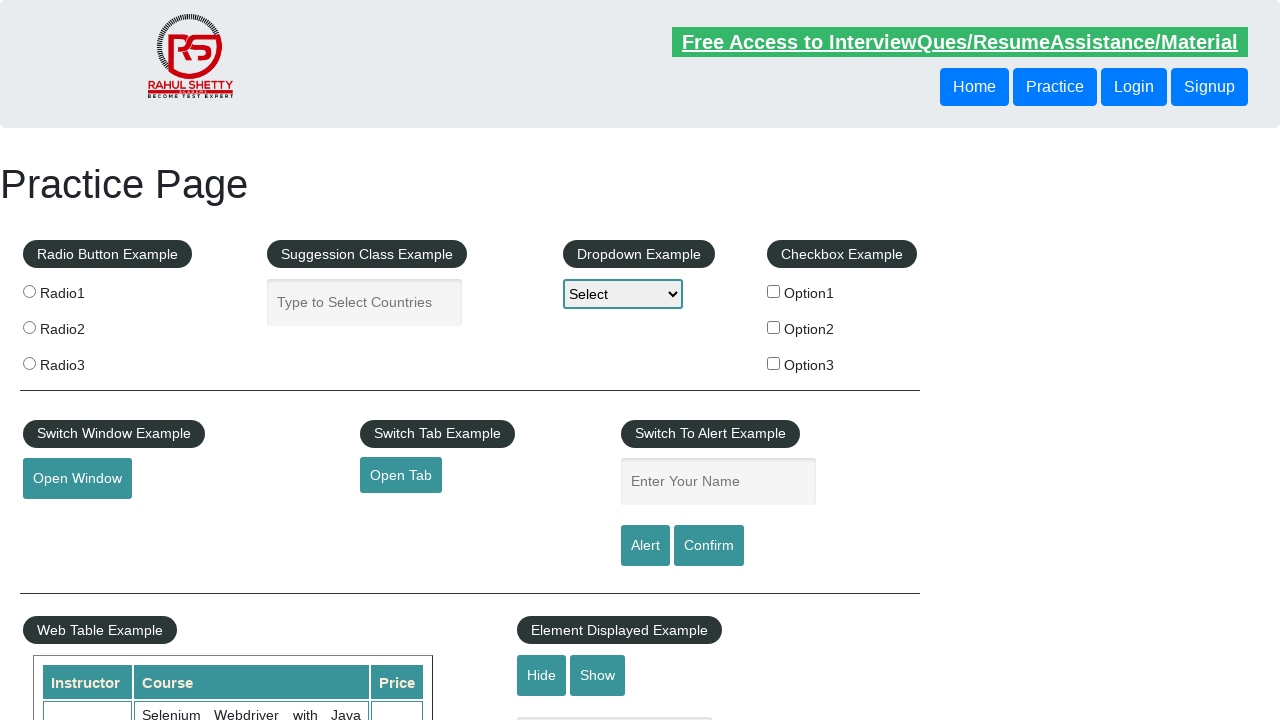

Filled autocomplete field with 'Pa' on #autocomplete
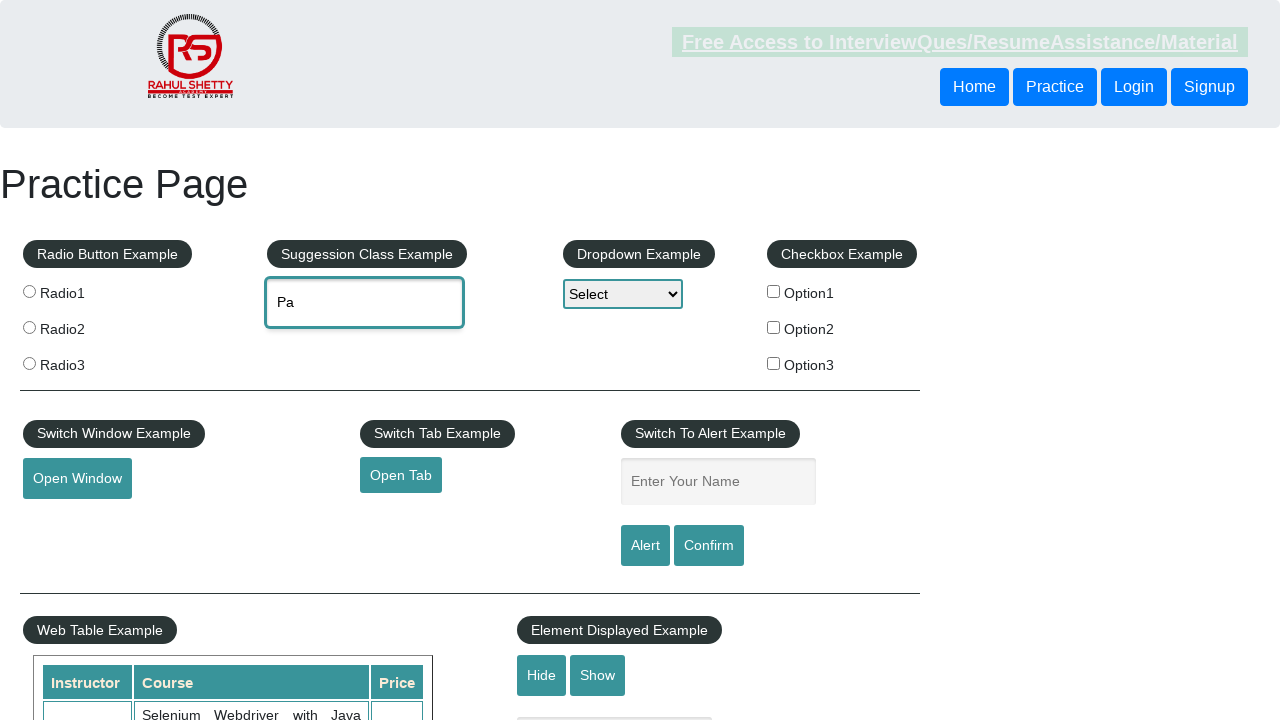

Waited for dropdown menu items to load
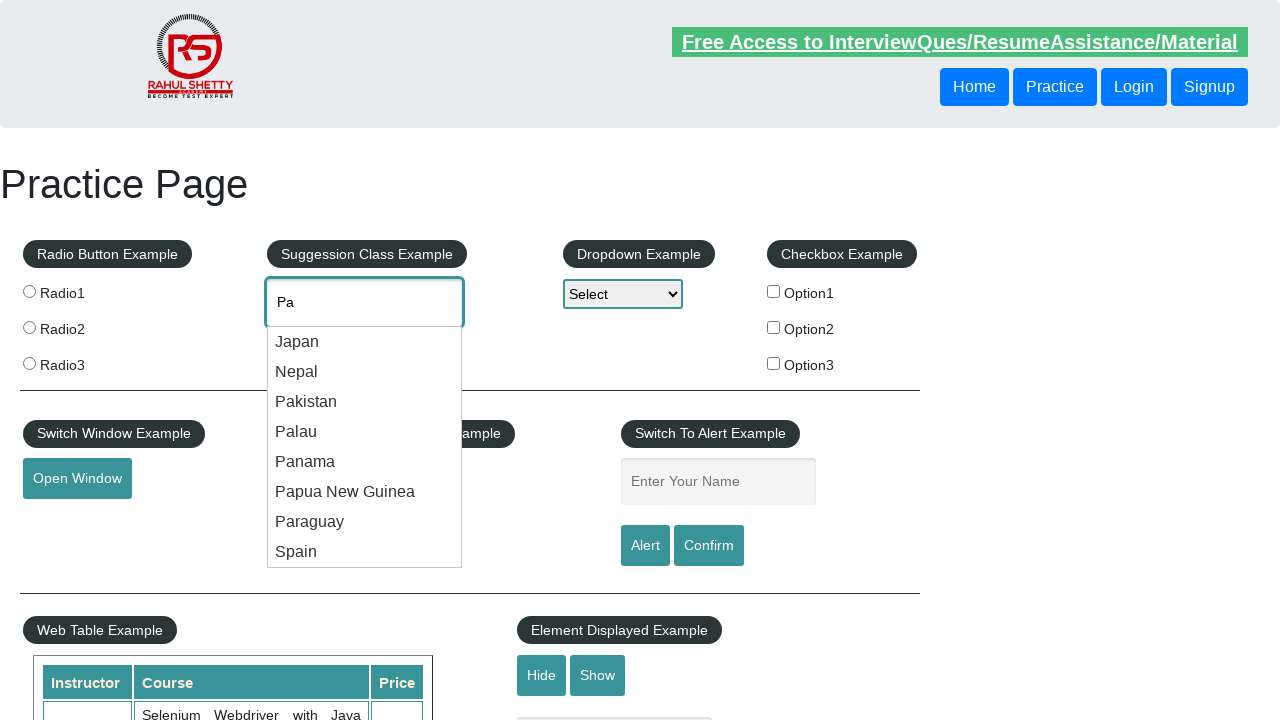

Selected 'Pakistan' from the dropdown menu at (365, 402) on .ui-menu-item >> nth=2
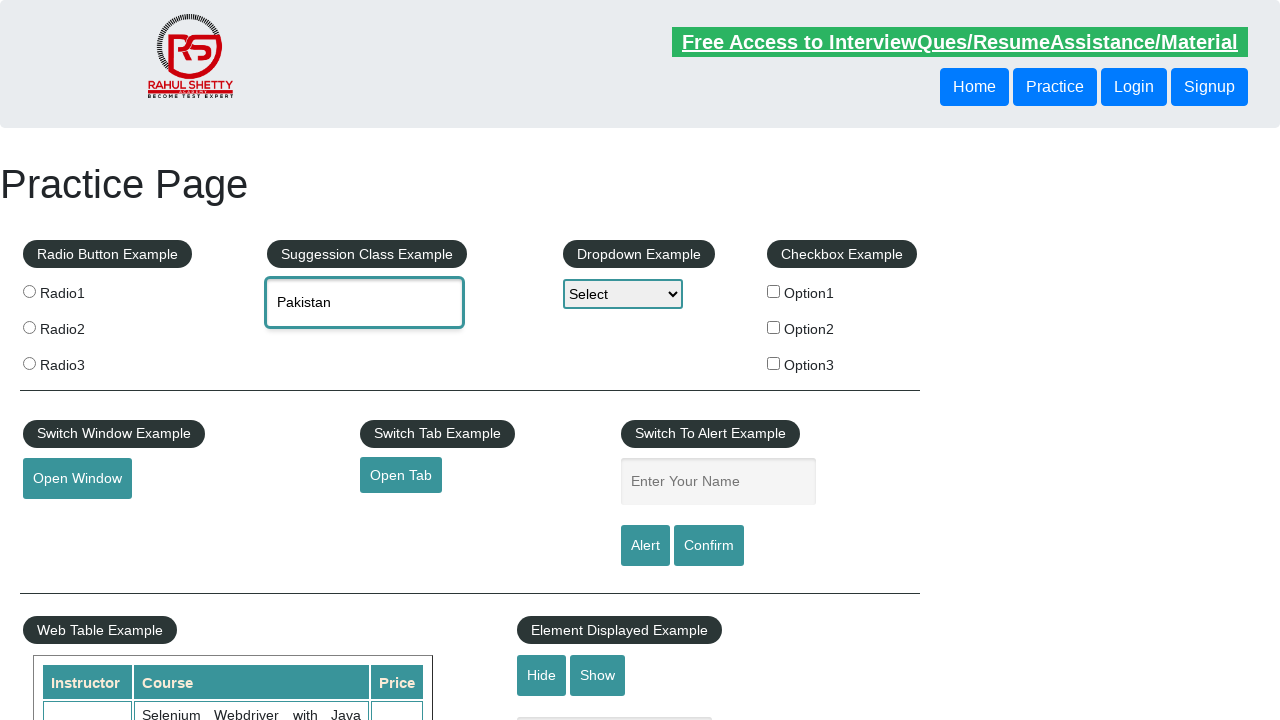

Retrieved href attribute from opentab element: https://www.qaclickacademy.com
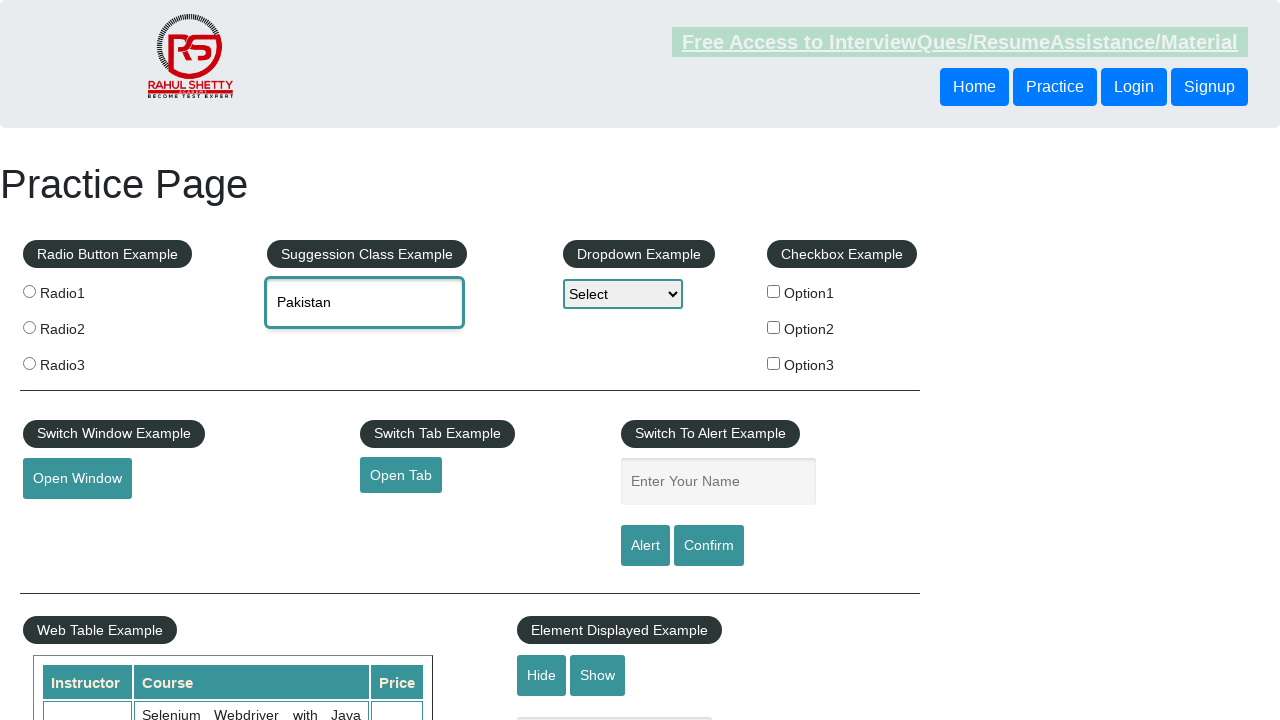

Navigated to URL: https://www.qaclickacademy.com
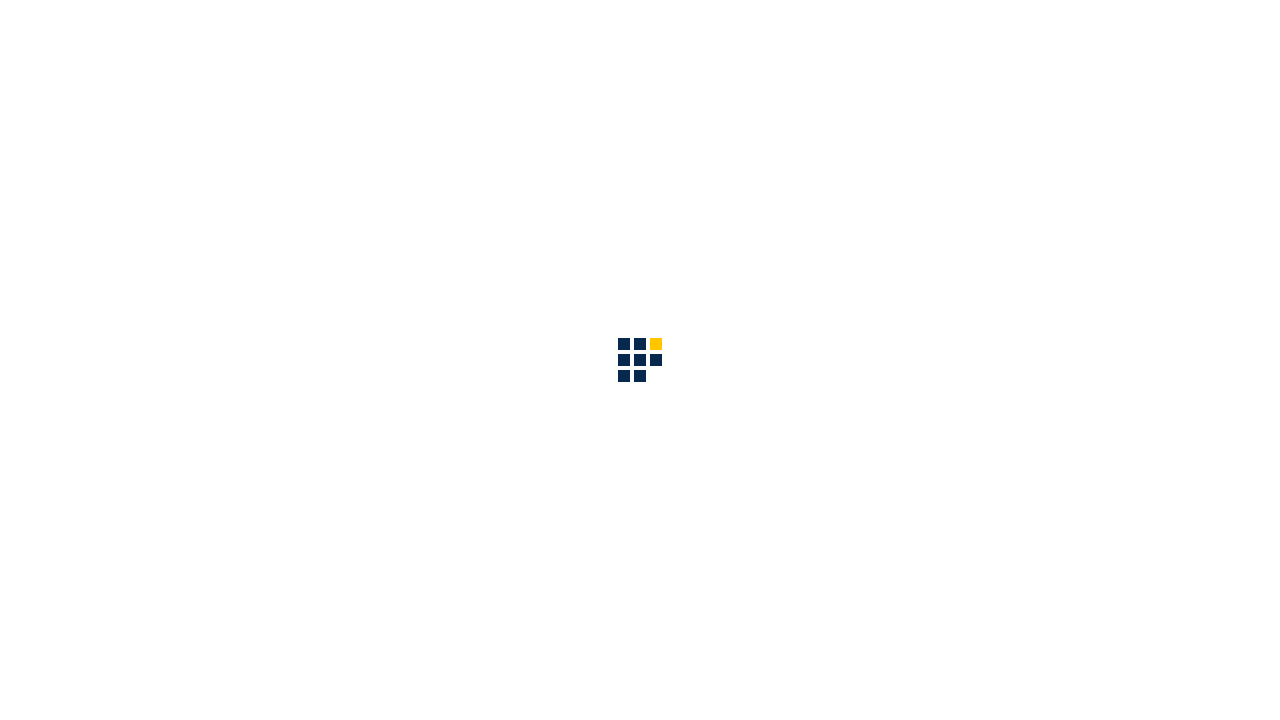

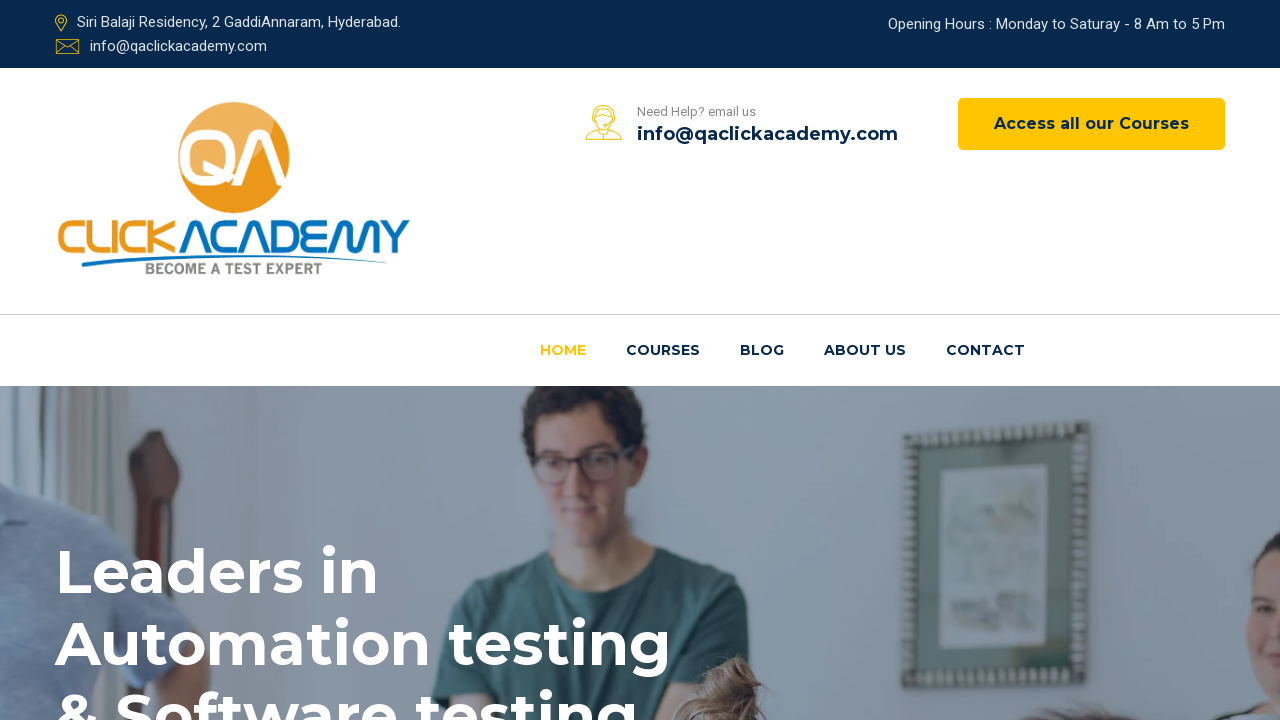